Tests Swiggy's location input functionality by entering a location name in the location search field

Starting URL: https://www.swiggy.com/

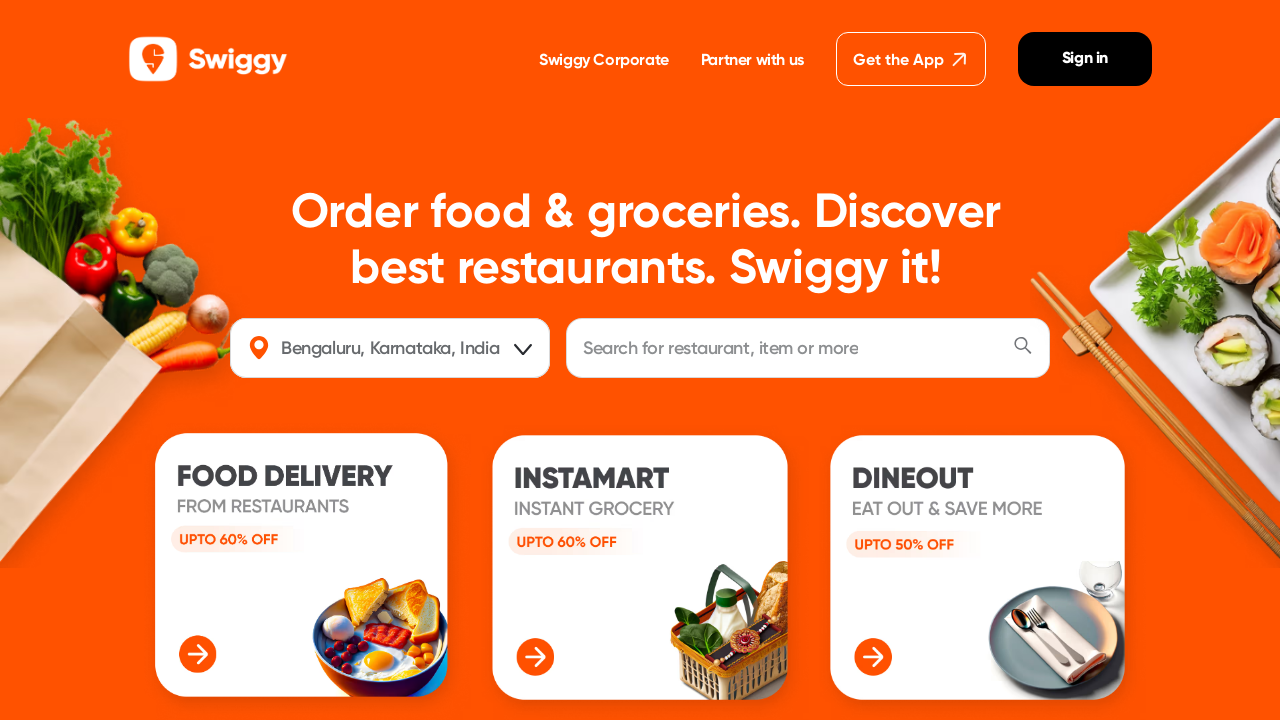

Filled location search field with 'T.Nagar' on #location
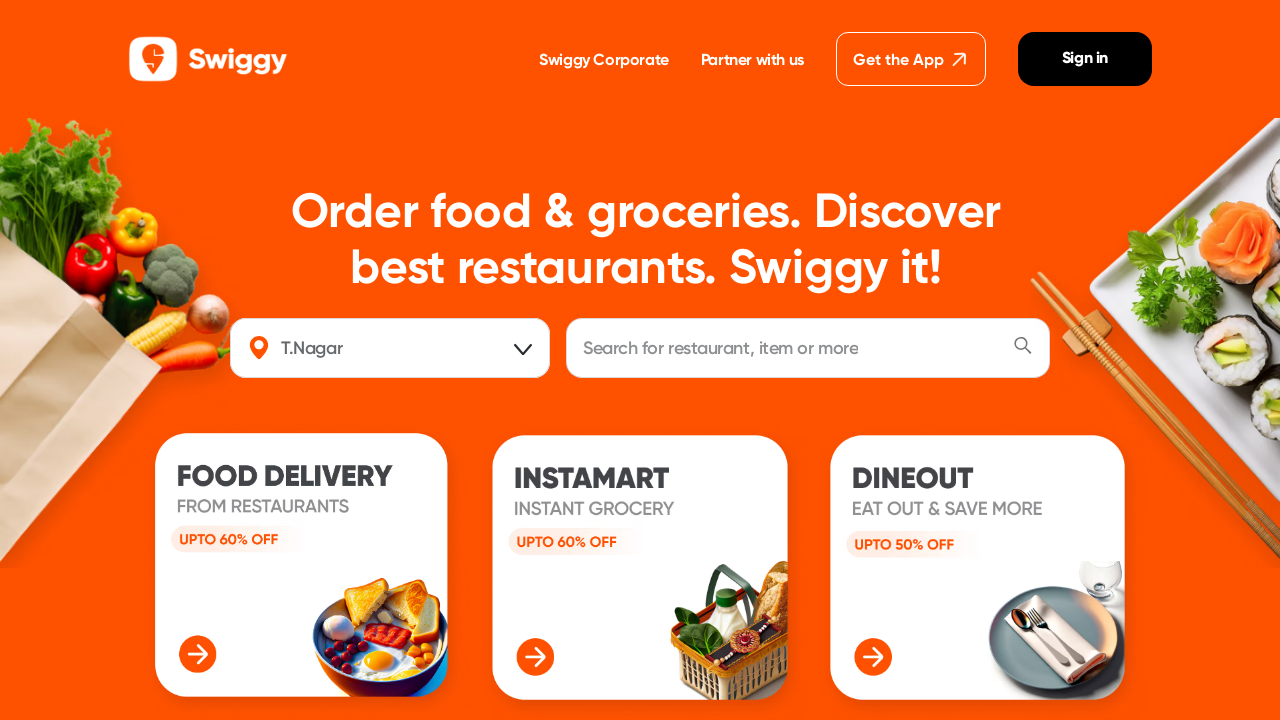

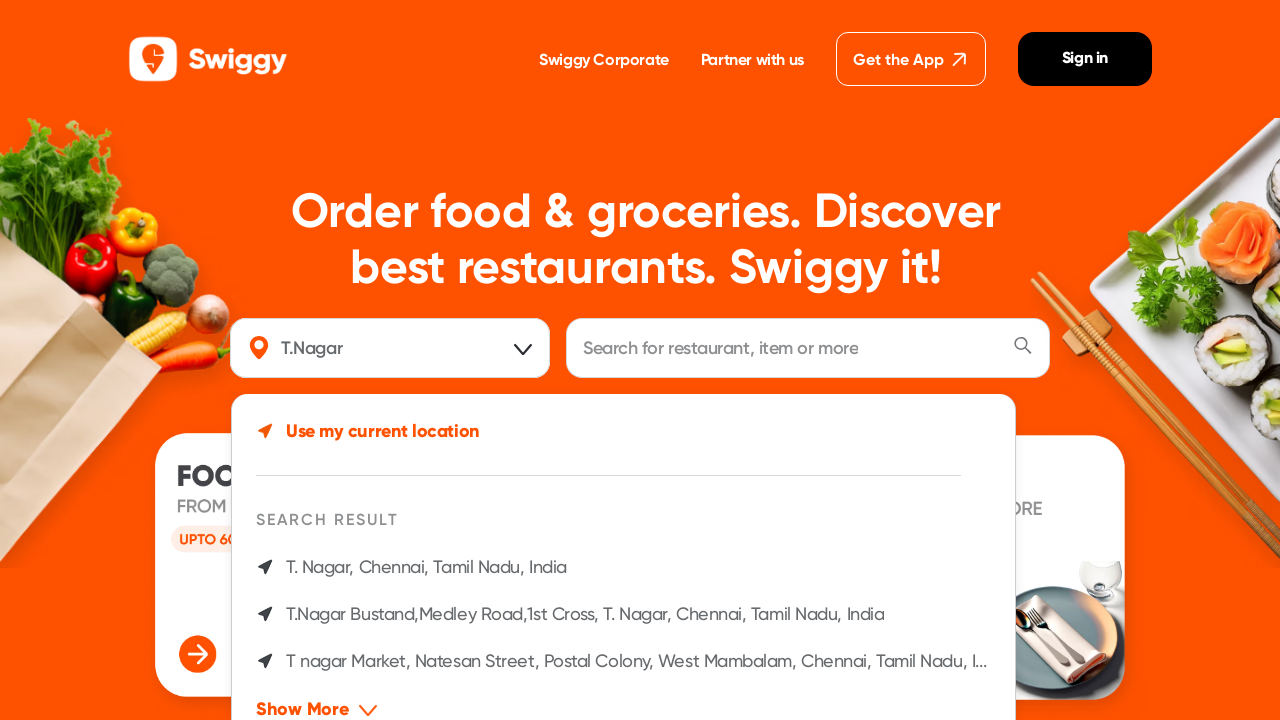